Tests double-click functionality on a sample testing site by double-clicking a button

Starting URL: https://artoftesting.com/samplesiteforselenium

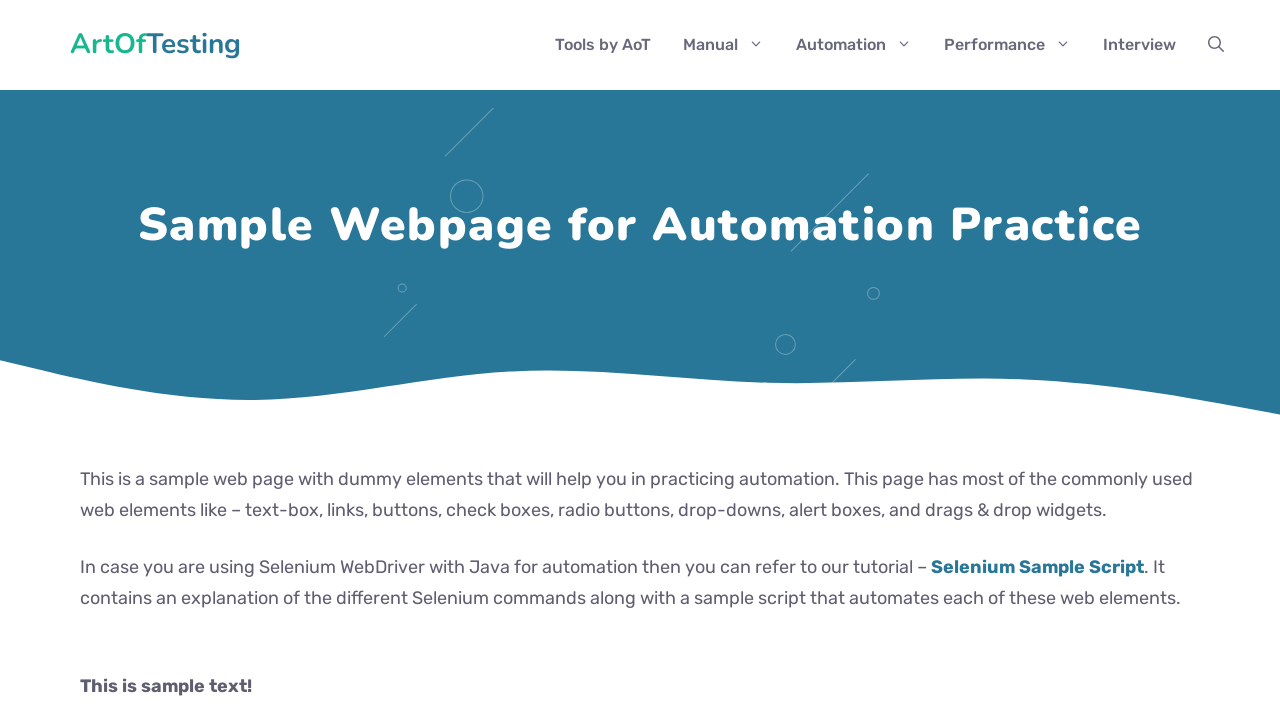

Navigated to sample testing site
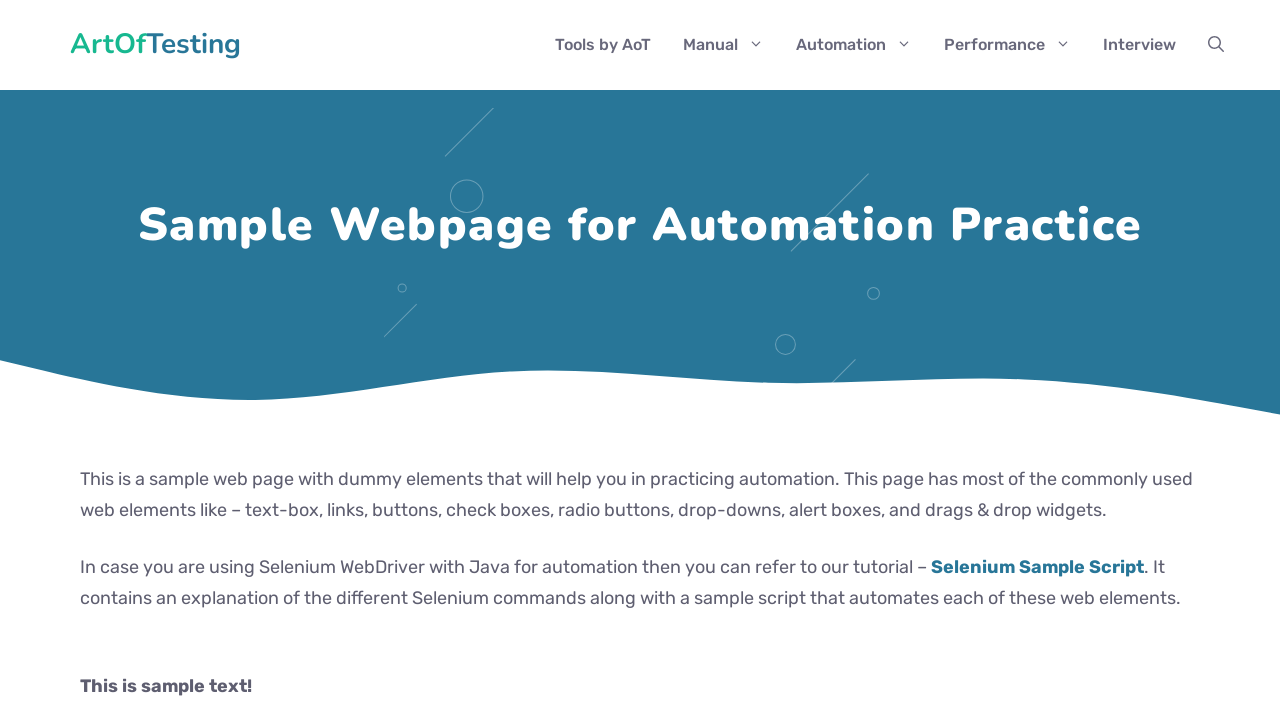

Located double-click button element
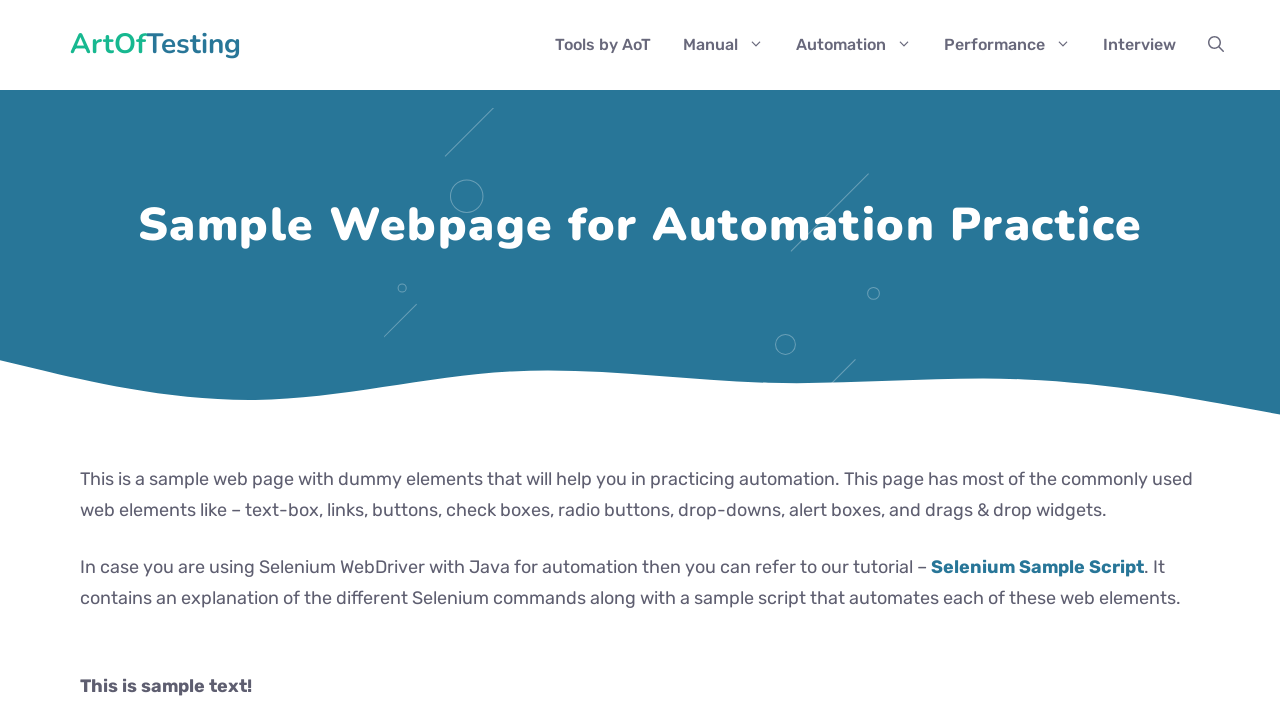

Performed double-click action on button at (242, 361) on xpath=//button[@id='dblClkBtn']
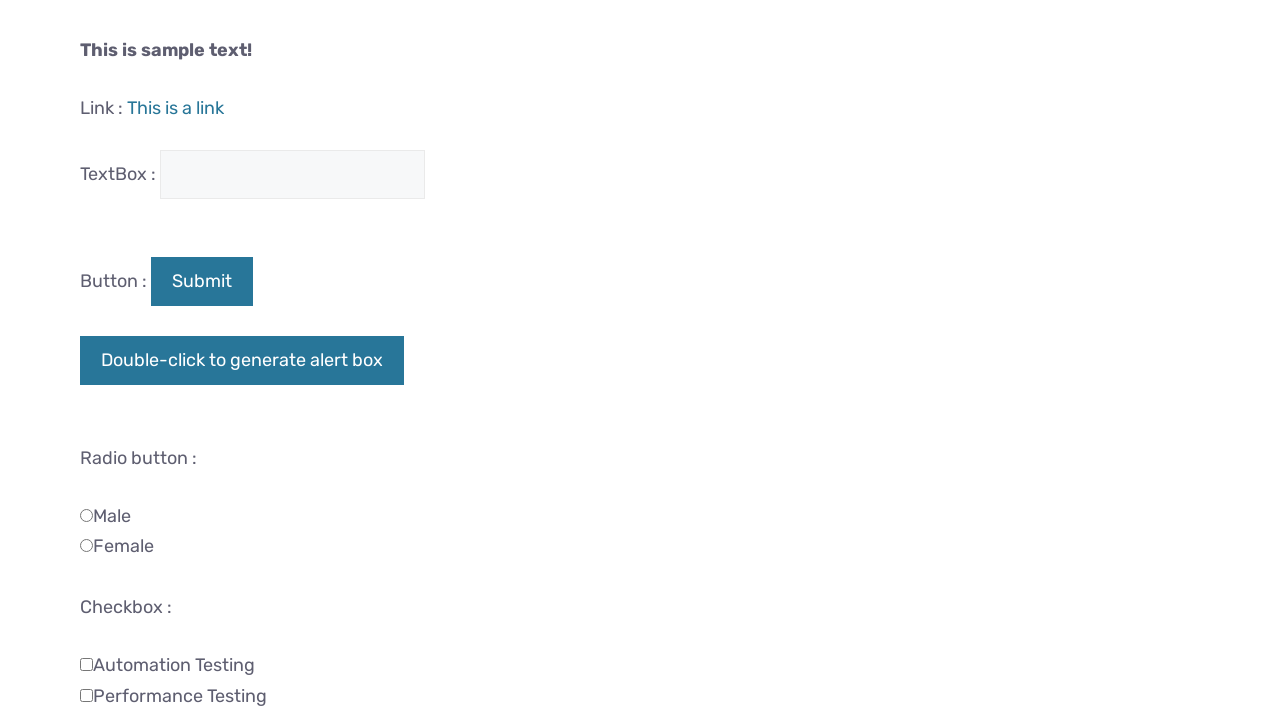

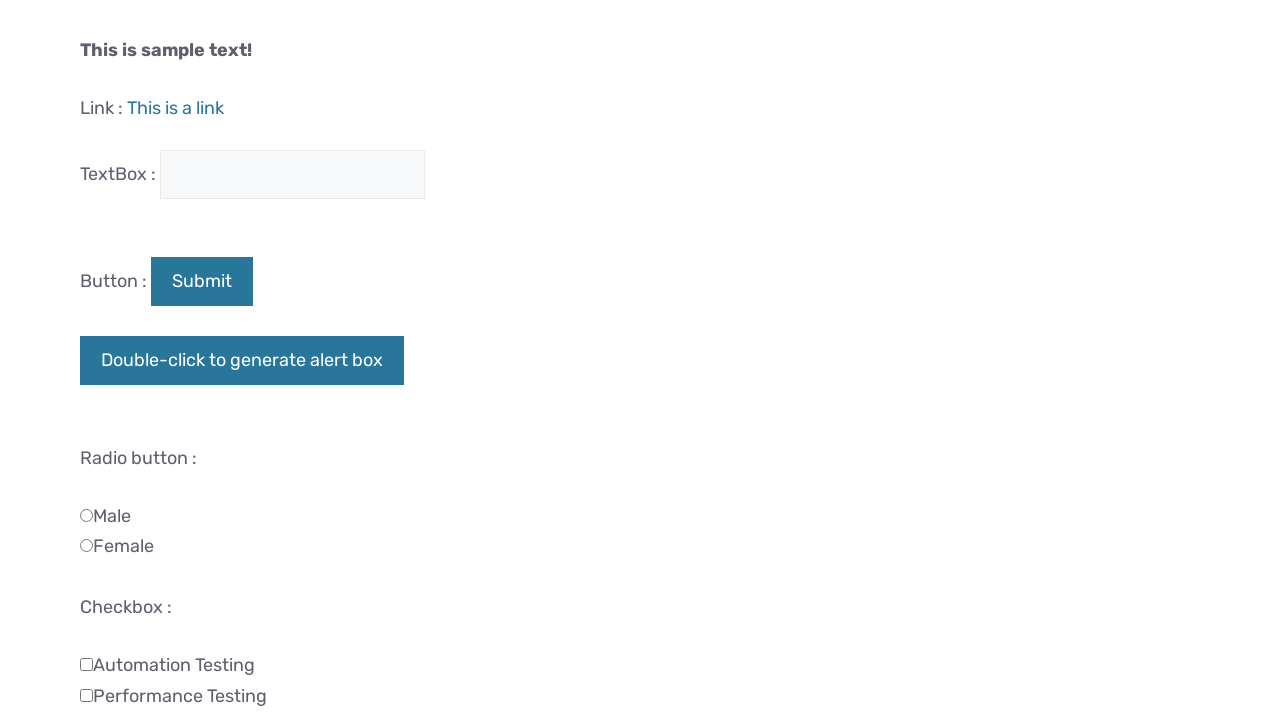